Tests TodoMVC application's Active and Completed filters by adding two todo items, marking one as completed, and verifying that the Active filter shows only uncompleted items while the Completed filter shows only completed items.

Starting URL: https://demo.playwright.dev/todomvc/#/

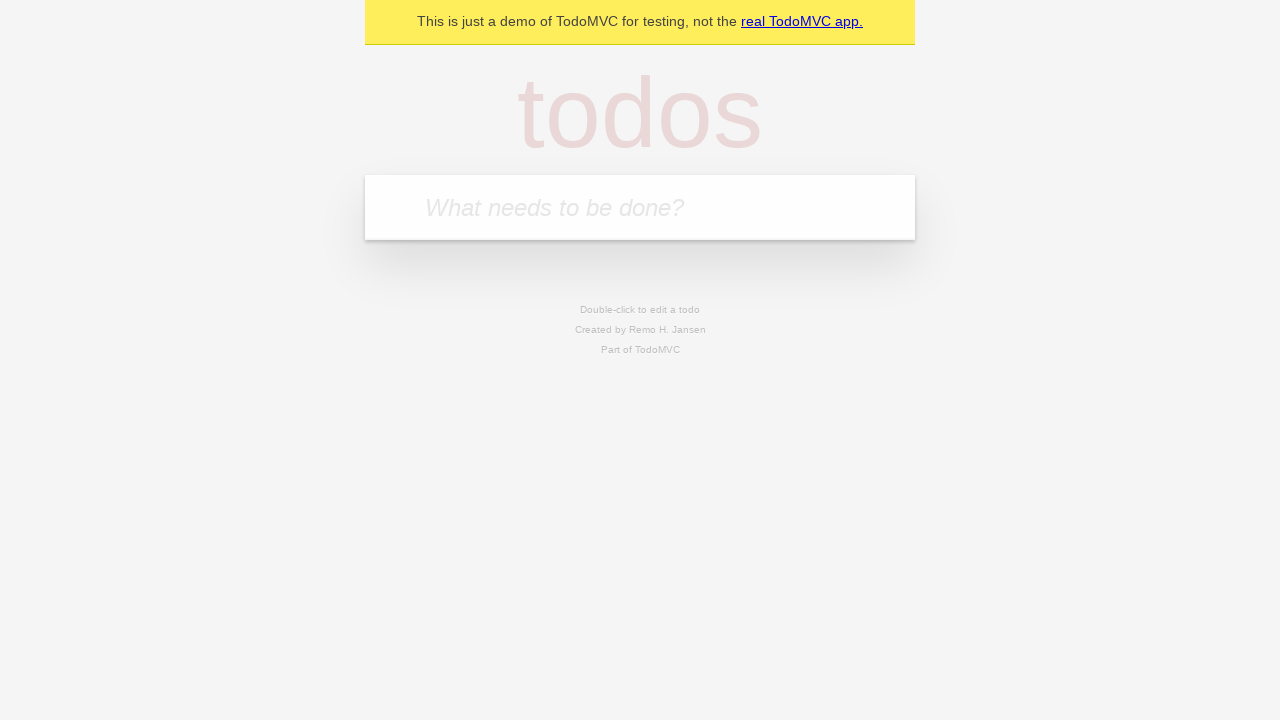

Filled todo input with 'water the plants' on internal:attr=[placeholder="What needs to be done?"i]
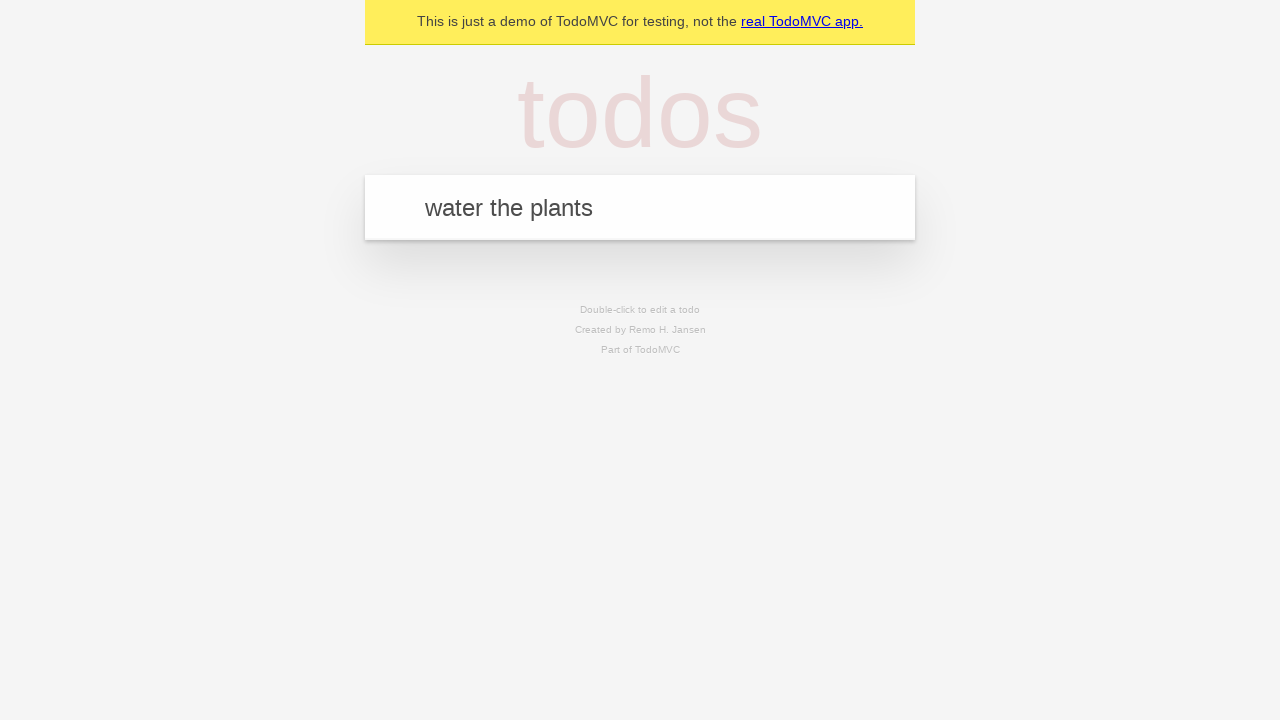

Pressed Enter to add 'water the plants' todo item on internal:attr=[placeholder="What needs to be done?"i]
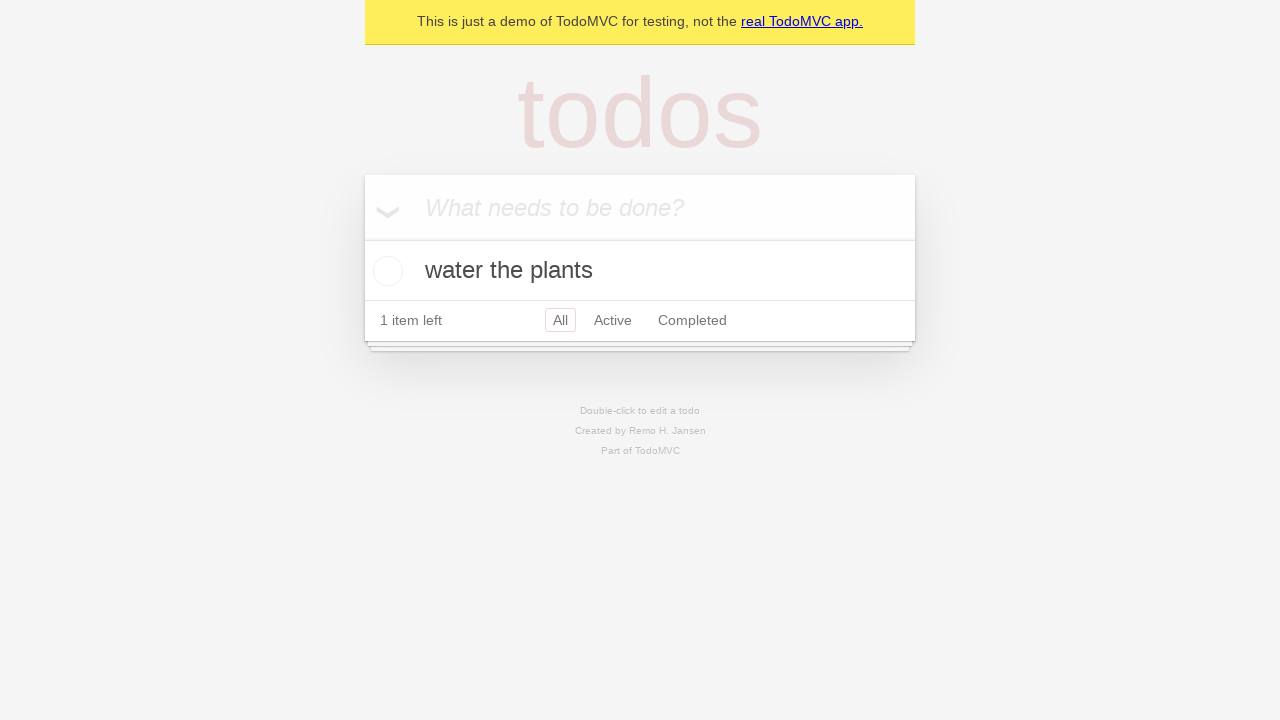

Filled todo input with 'feed the dog' on internal:attr=[placeholder="What needs to be done?"i]
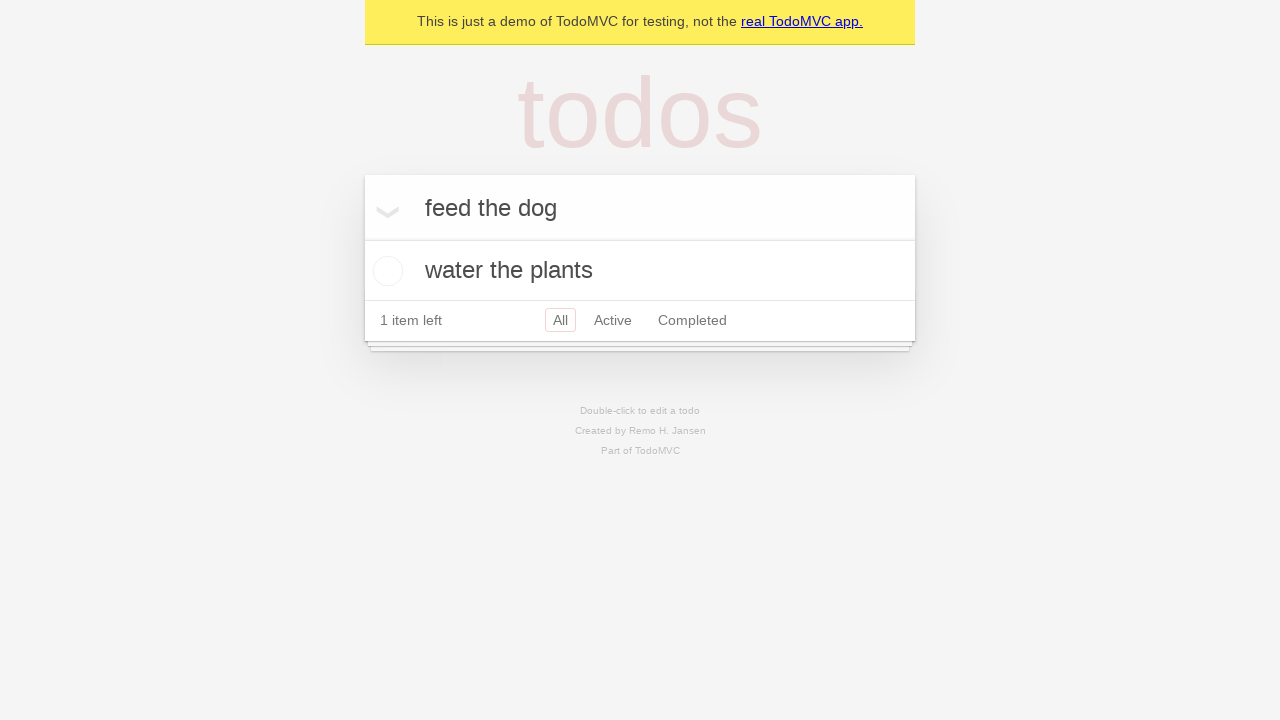

Pressed Enter to add 'feed the dog' todo item on internal:attr=[placeholder="What needs to be done?"i]
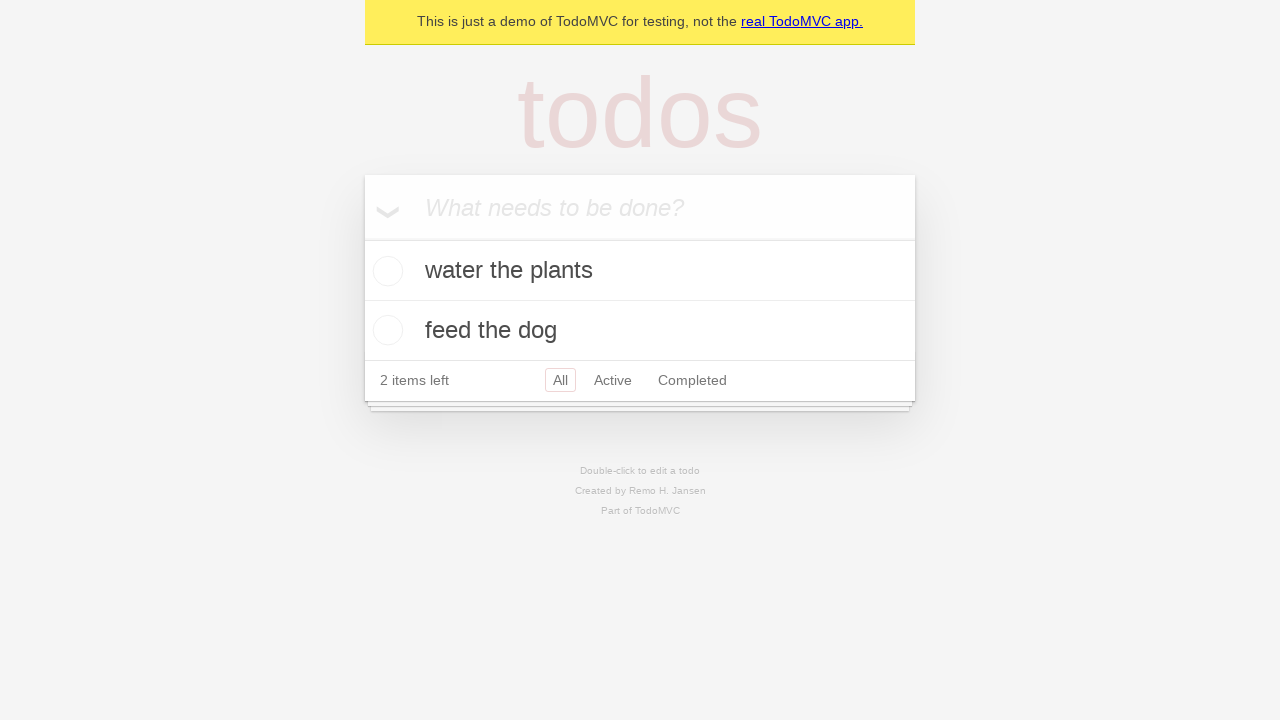

Marked 'water the plants' as completed by checking its checkbox at (385, 271) on li >> internal:has-text="water the plants"i >> internal:role=checkbox[name="Togg
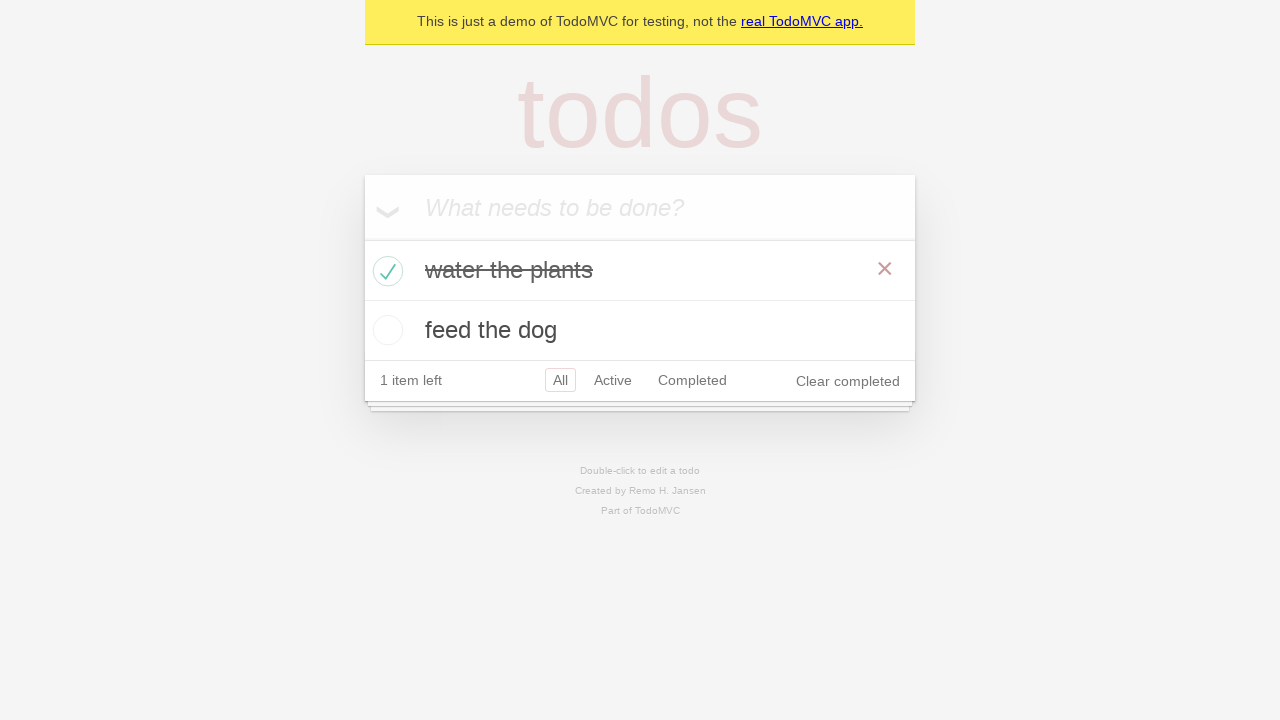

Clicked on Active filter at (613, 380) on internal:role=link[name="Active"i]
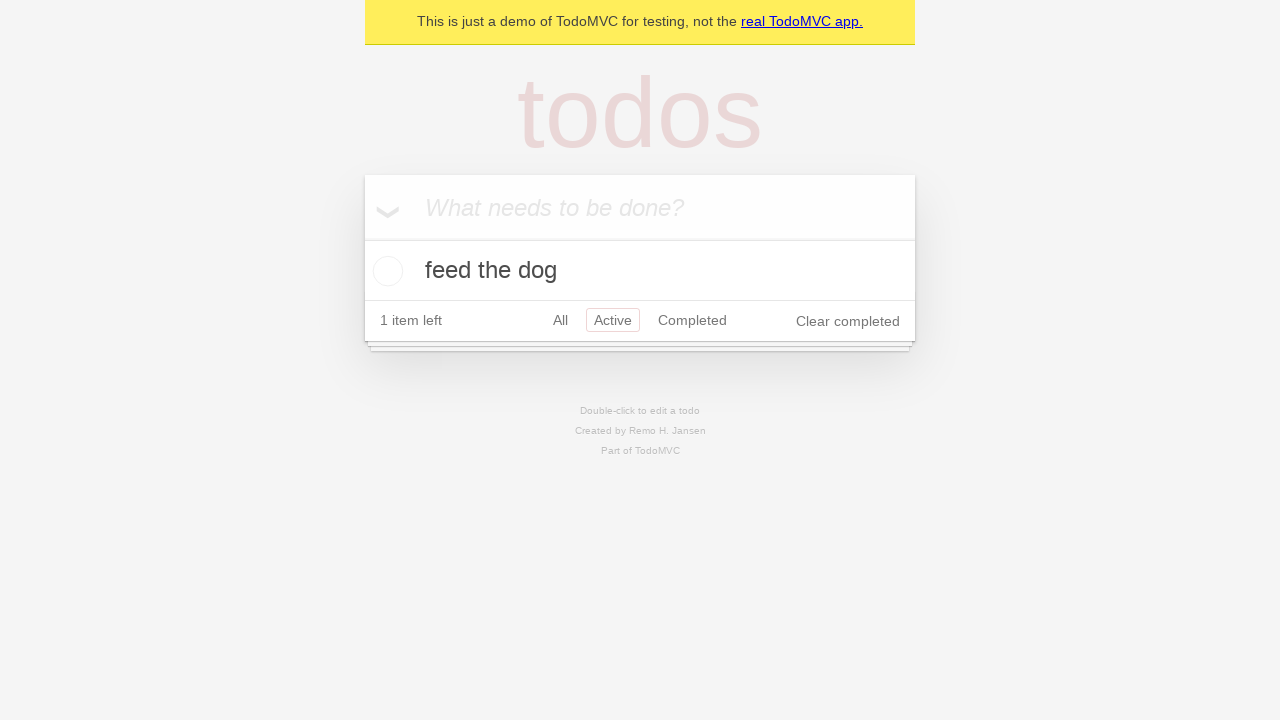

Verified 'feed the dog' is visible in Active filter
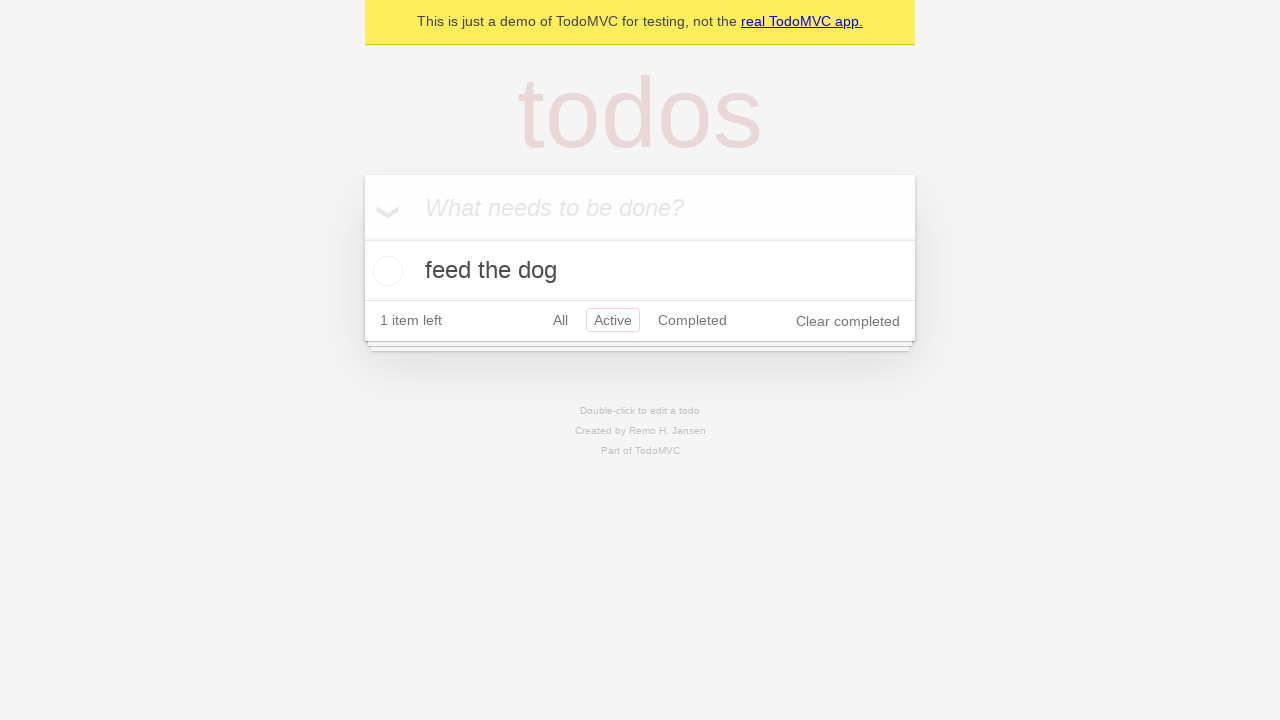

Assertion passed: 'feed the dog' is visible in Active filter
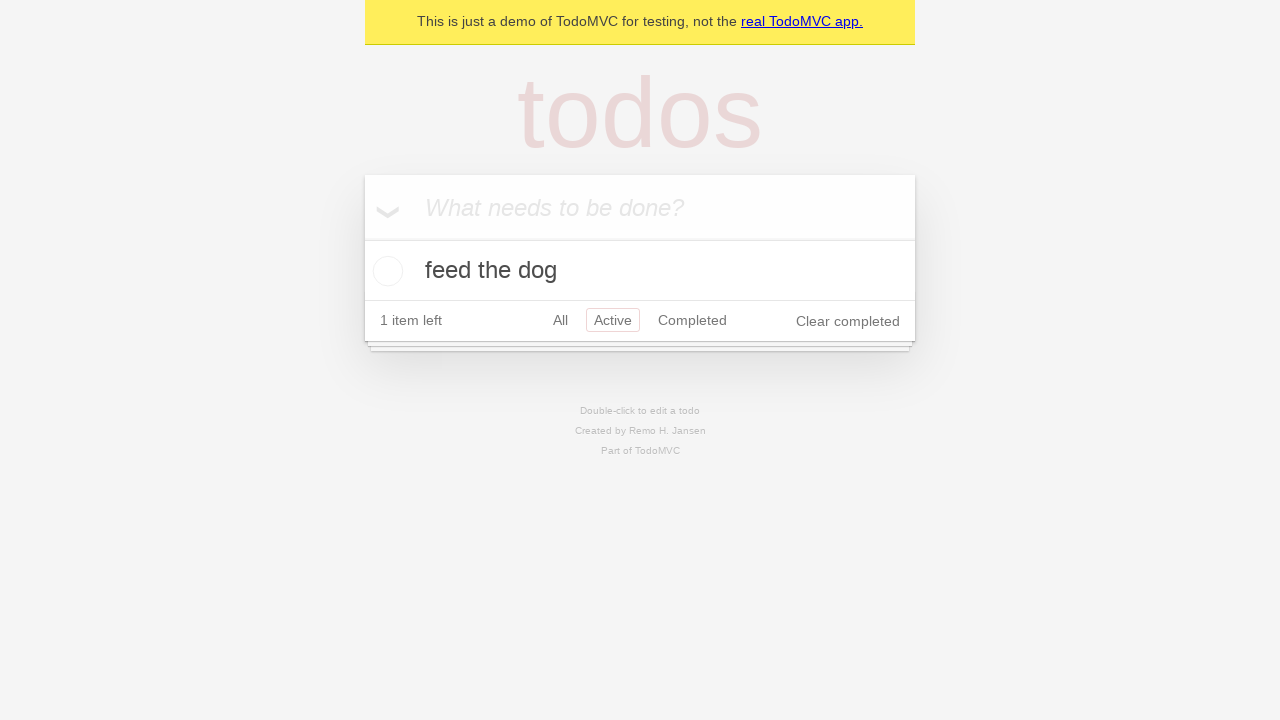

Clicked on Completed filter at (692, 320) on internal:role=link[name="Completed"i]
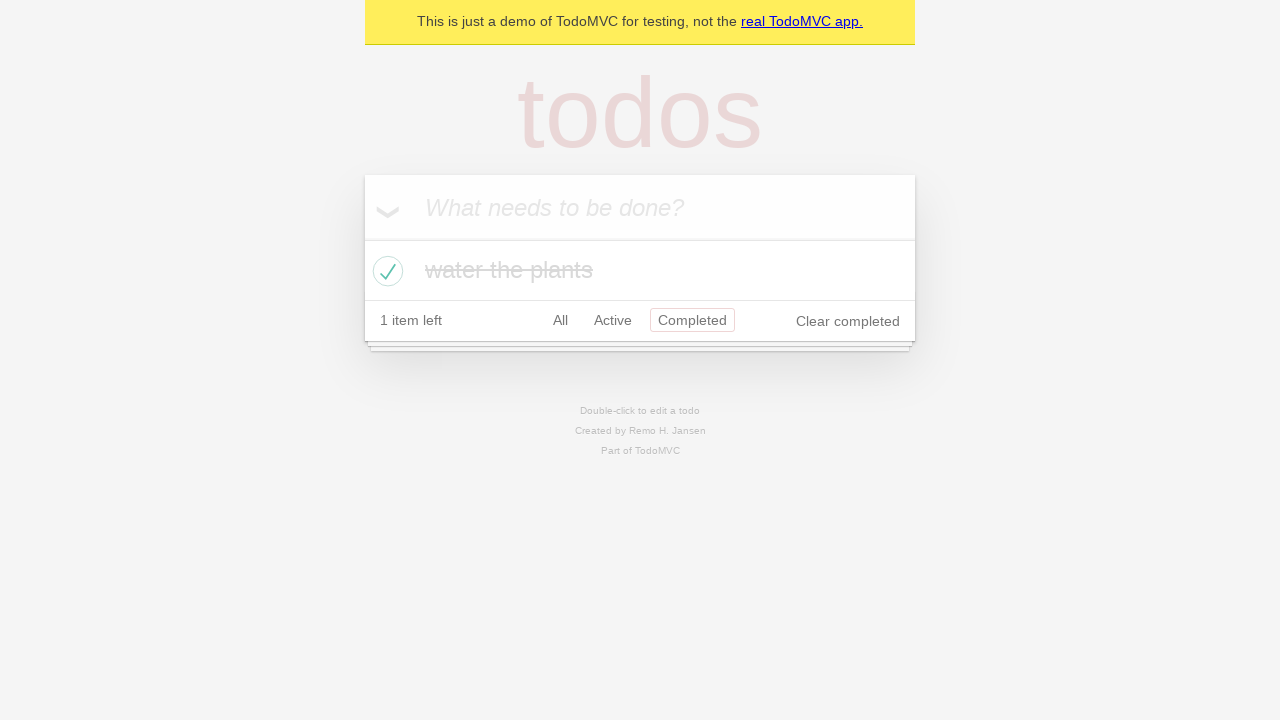

Verified 'water the plants' is visible in Completed filter
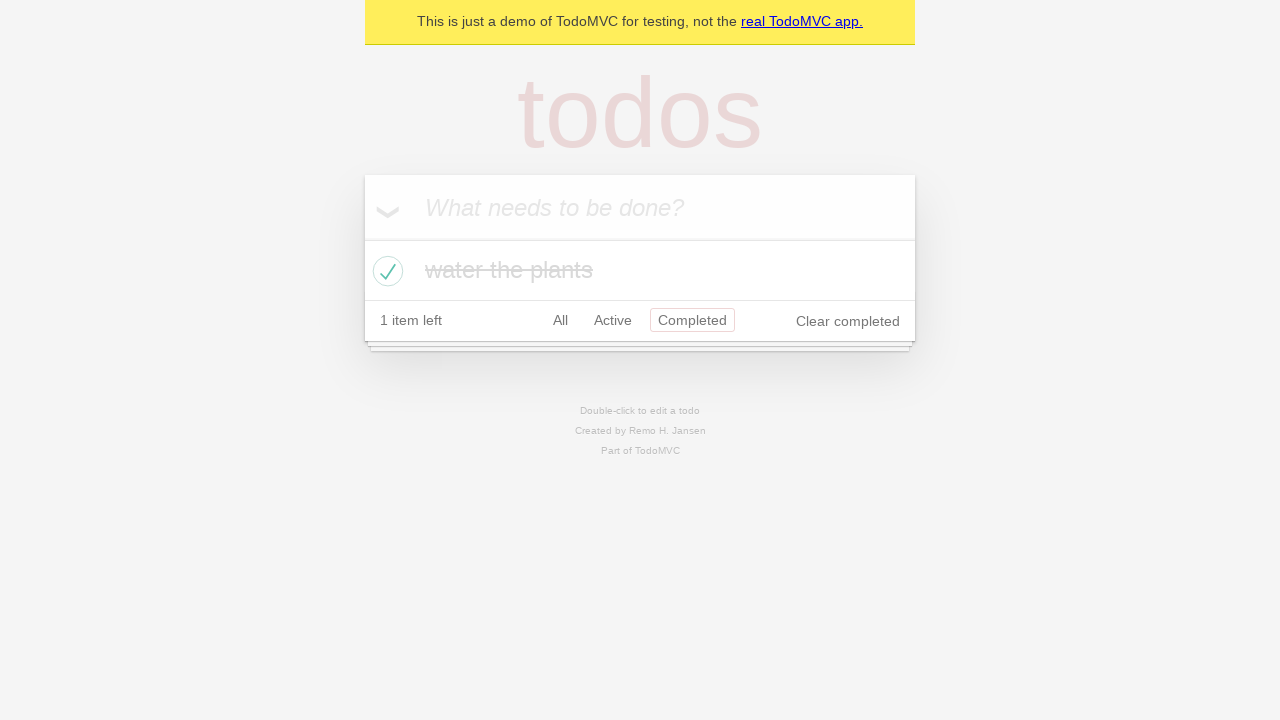

Assertion passed: 'water the plants' is visible in Completed filter
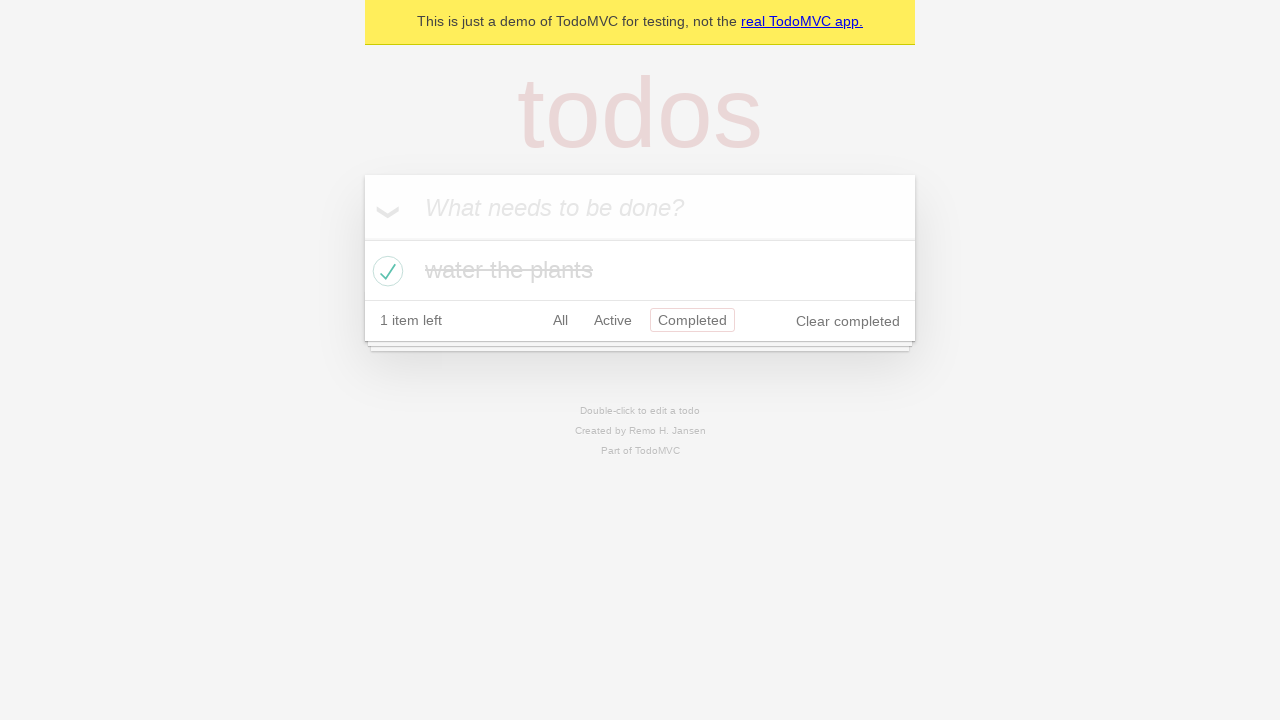

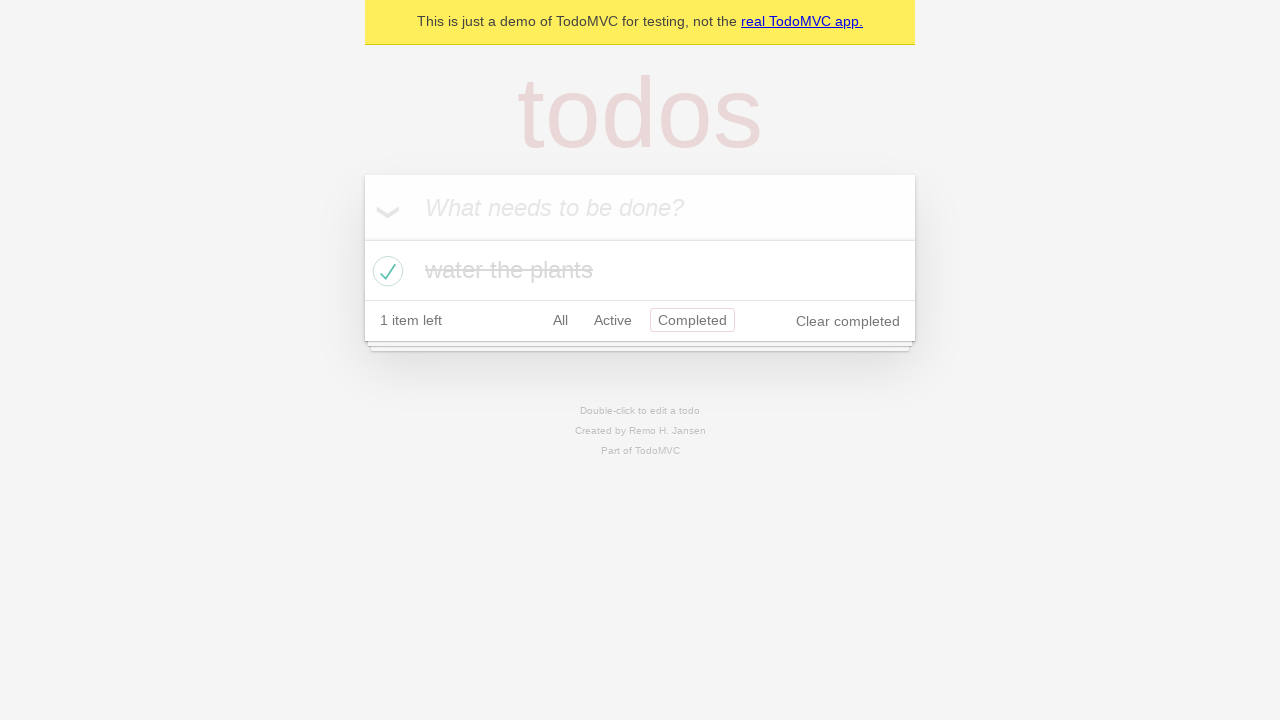